Tests that clicking Clear completed button removes completed items from the list

Starting URL: https://demo.playwright.dev/todomvc

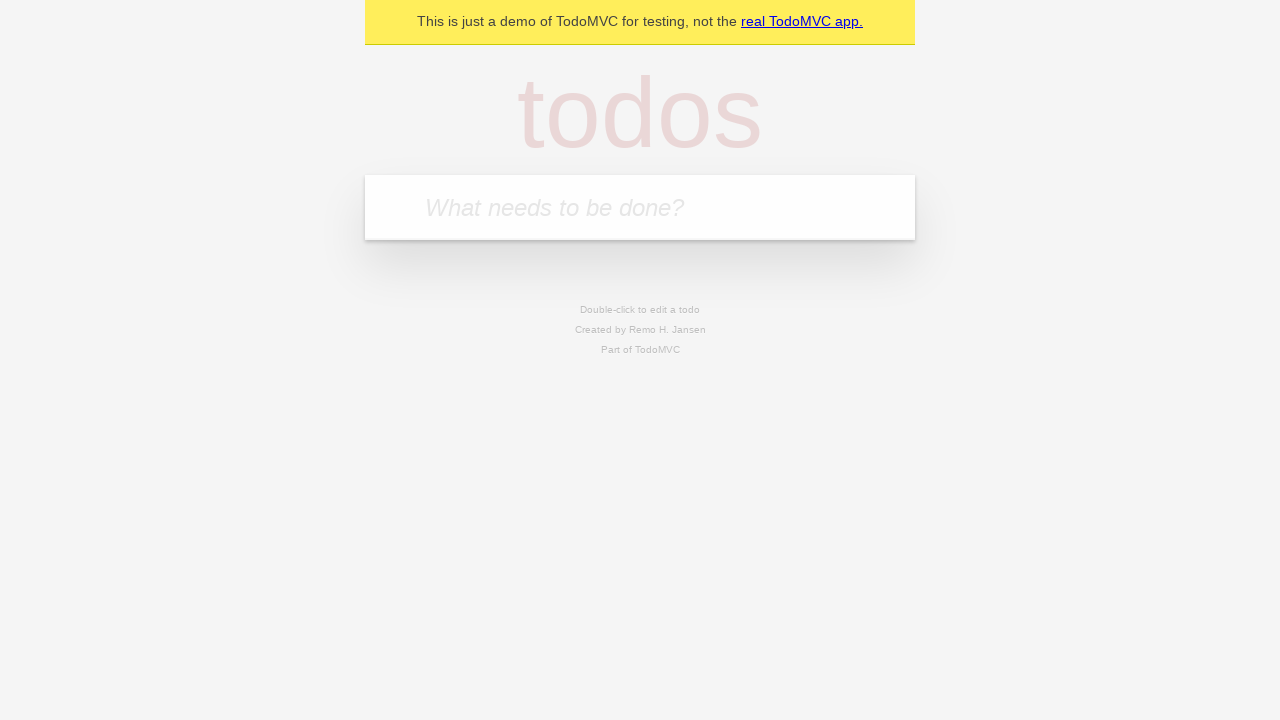

Filled todo input with 'buy some cheese' on internal:attr=[placeholder="What needs to be done?"i]
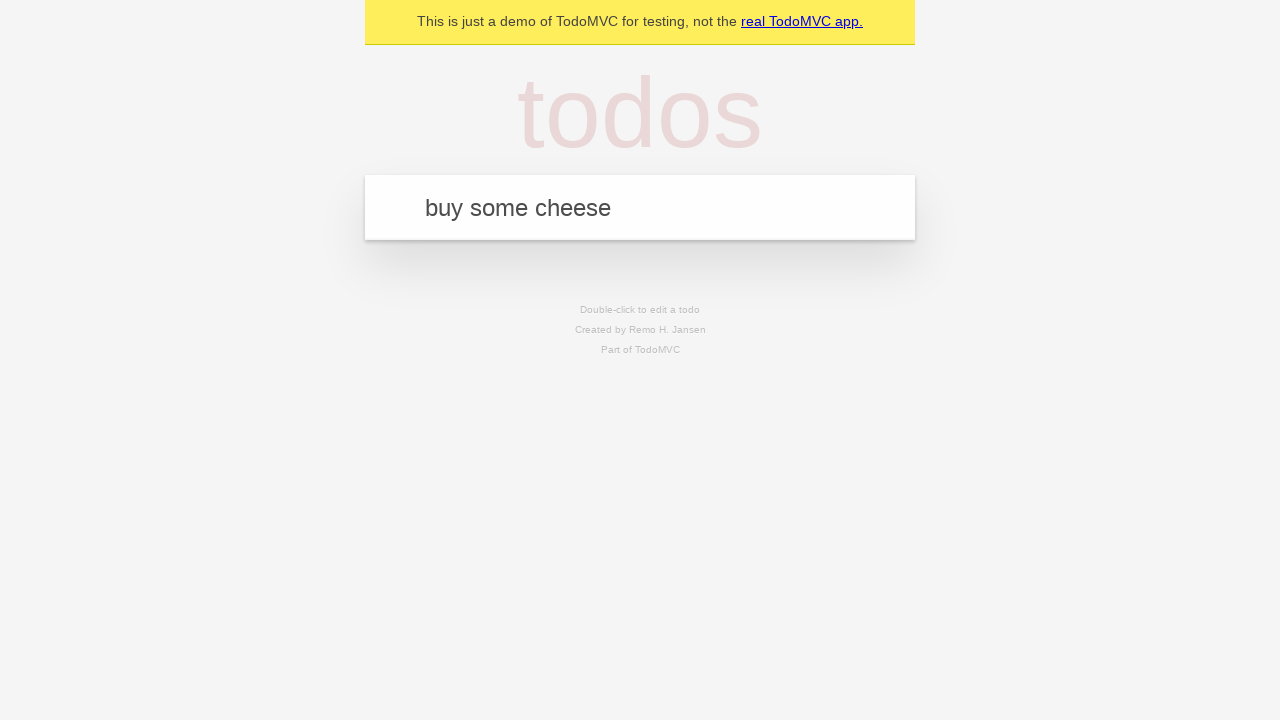

Pressed Enter to add todo 'buy some cheese' on internal:attr=[placeholder="What needs to be done?"i]
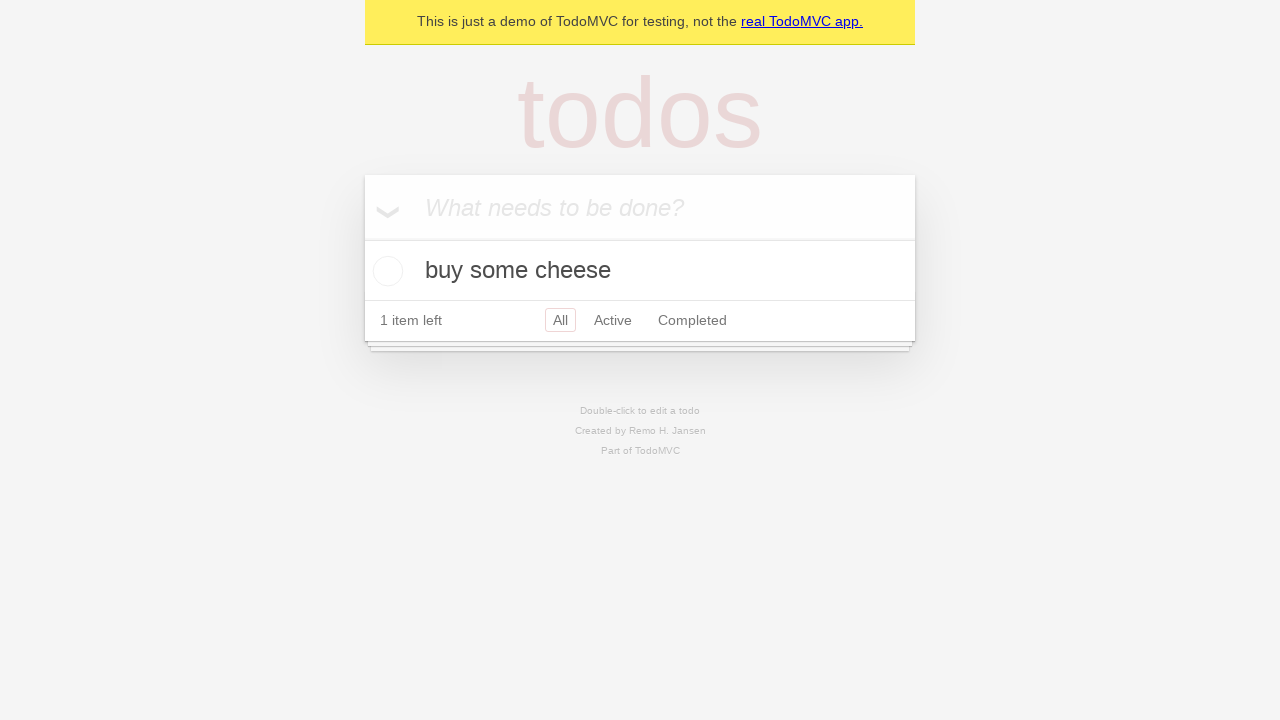

Filled todo input with 'feed the cat' on internal:attr=[placeholder="What needs to be done?"i]
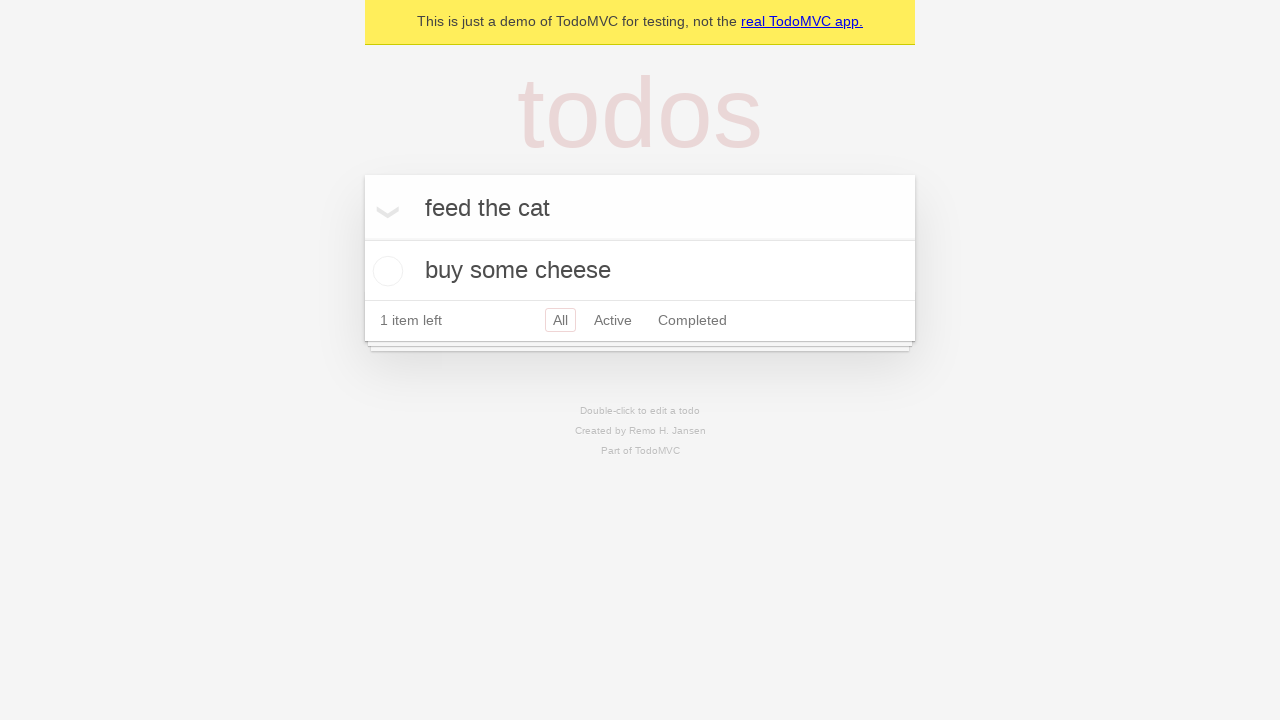

Pressed Enter to add todo 'feed the cat' on internal:attr=[placeholder="What needs to be done?"i]
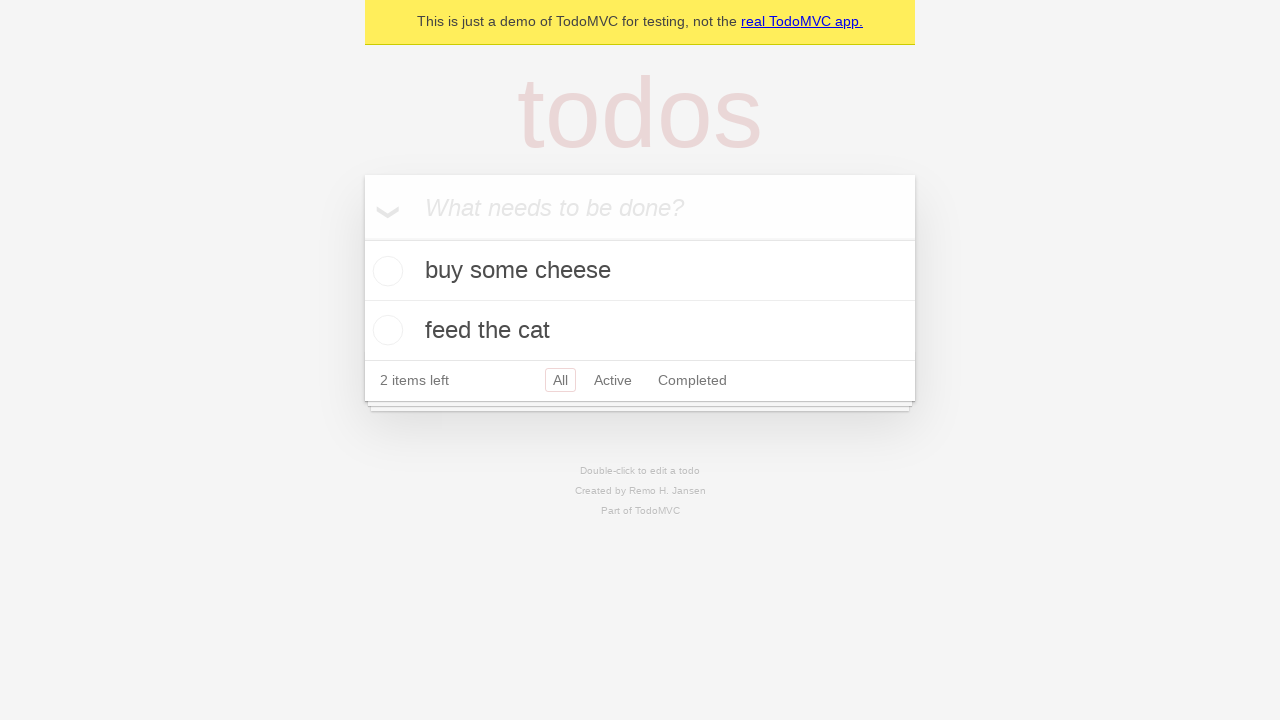

Filled todo input with 'book a doctors appointment' on internal:attr=[placeholder="What needs to be done?"i]
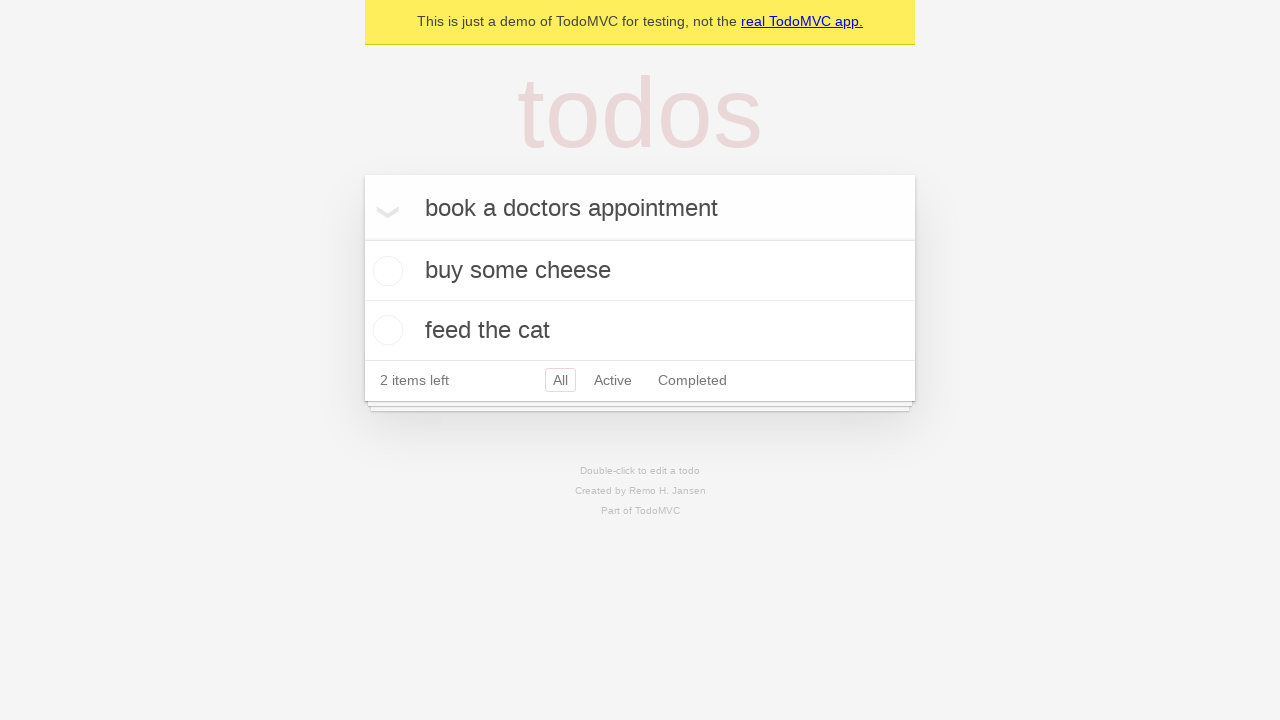

Pressed Enter to add todo 'book a doctors appointment' on internal:attr=[placeholder="What needs to be done?"i]
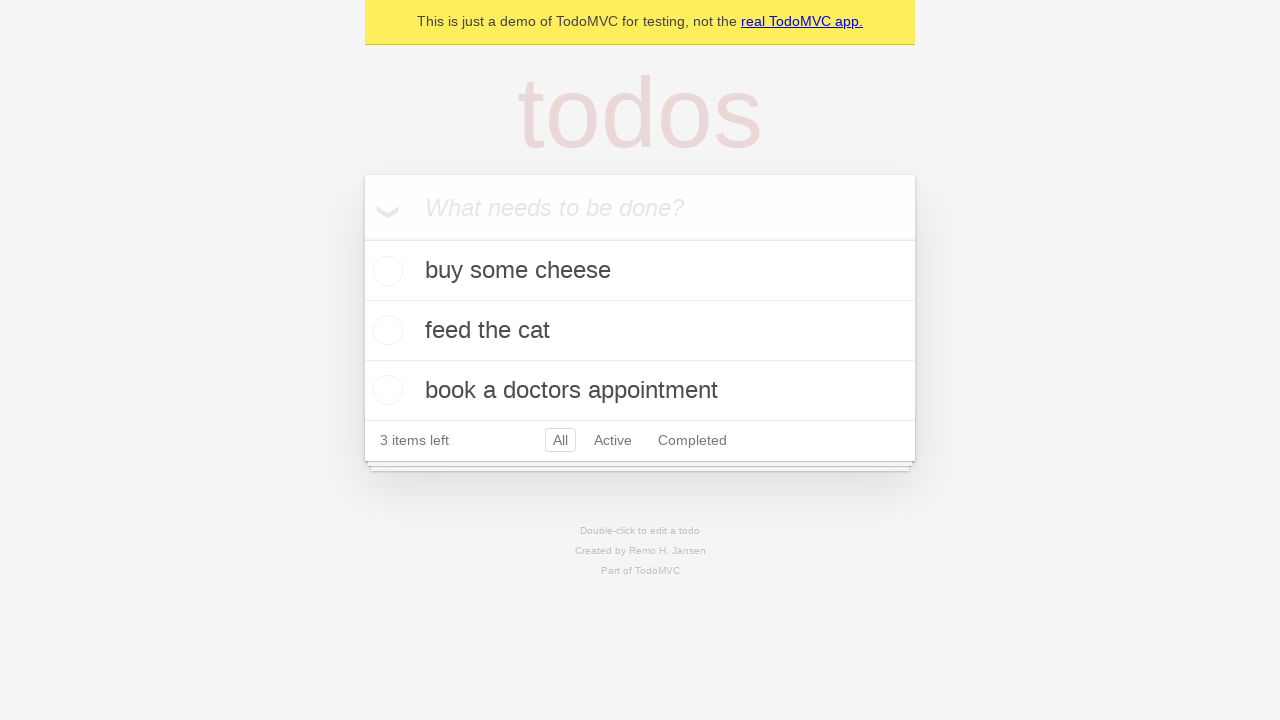

Third todo item loaded
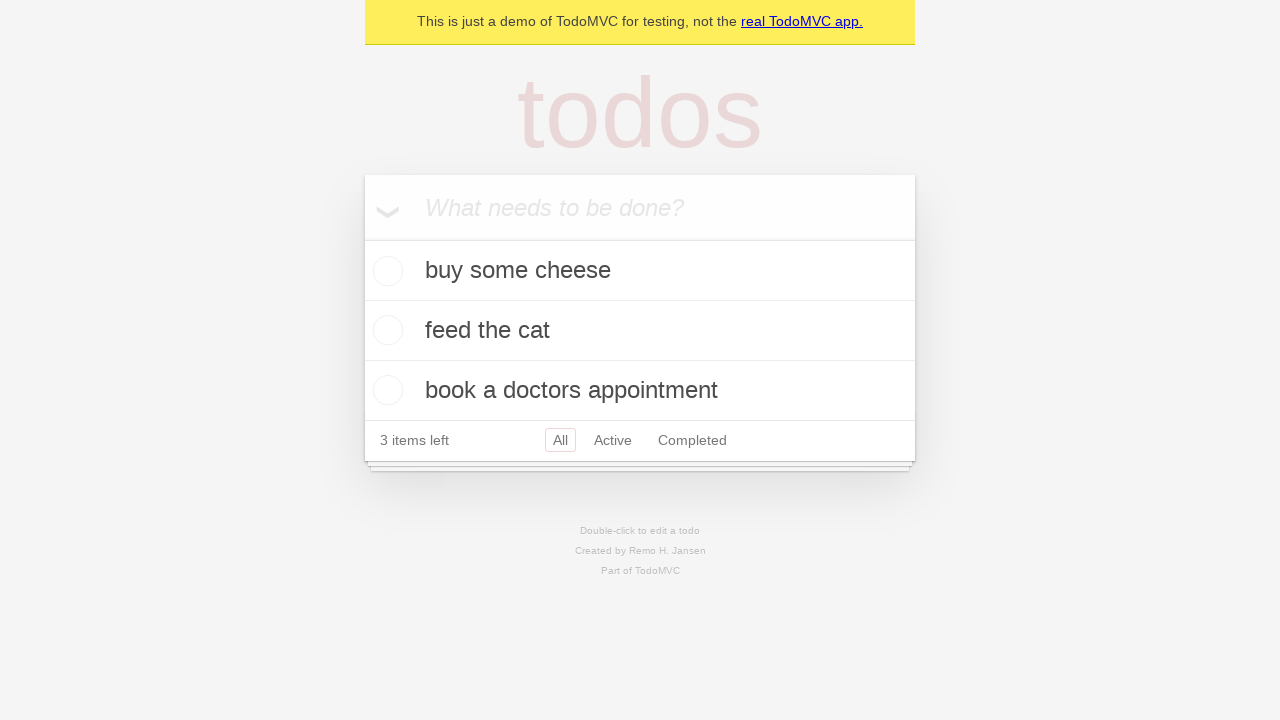

Checked the second todo item as completed at (385, 330) on internal:testid=[data-testid="todo-item"s] >> nth=1 >> internal:role=checkbox
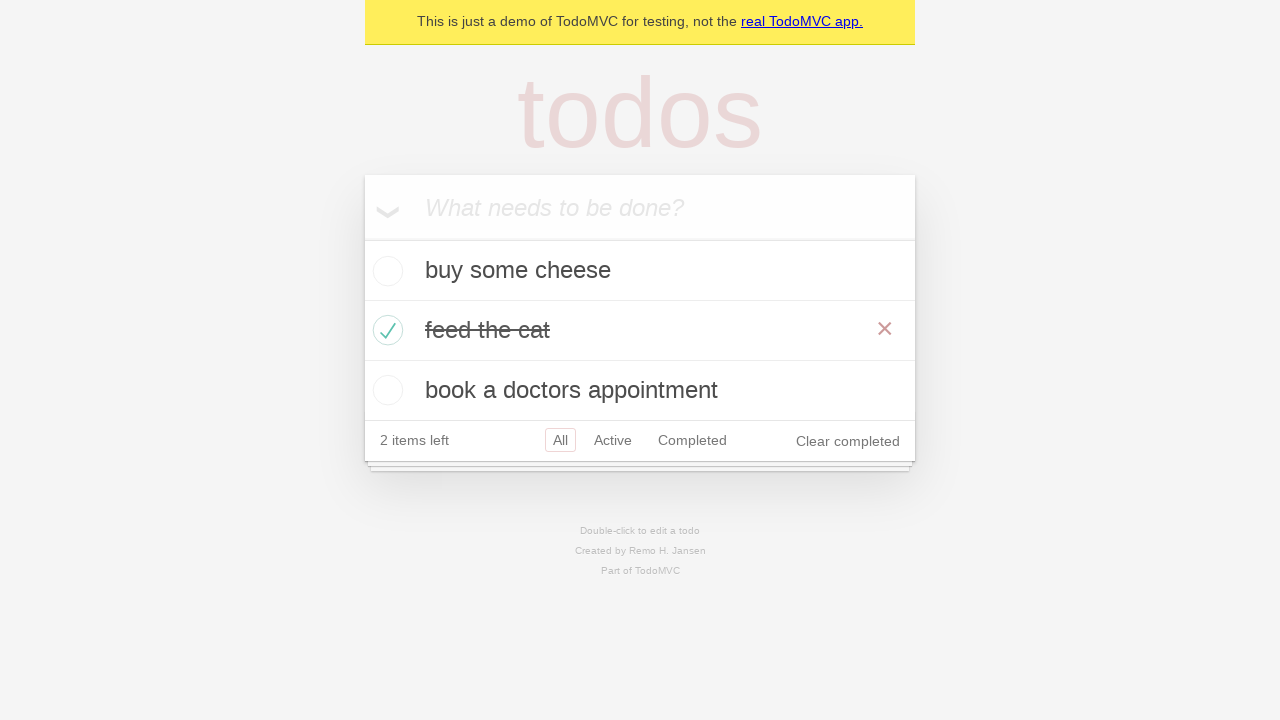

Clicked 'Clear completed' button at (848, 441) on internal:role=button[name="Clear completed"i]
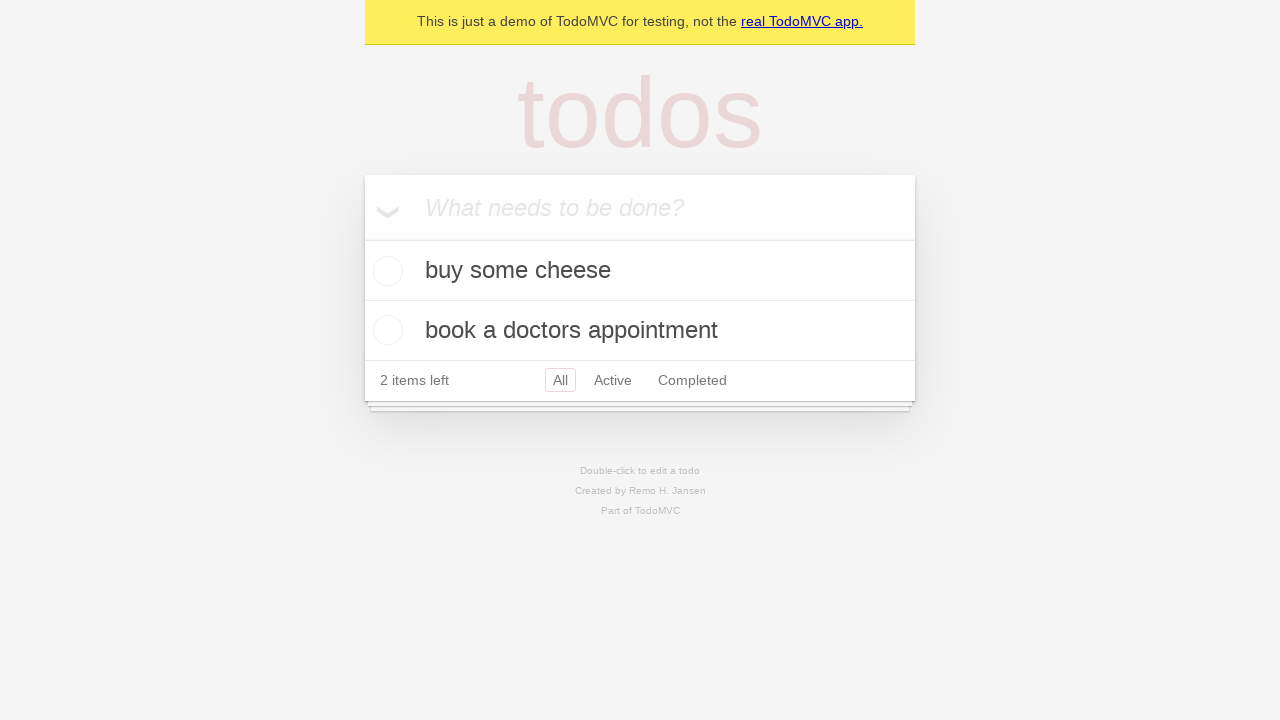

Waited for completed item to be removed from list
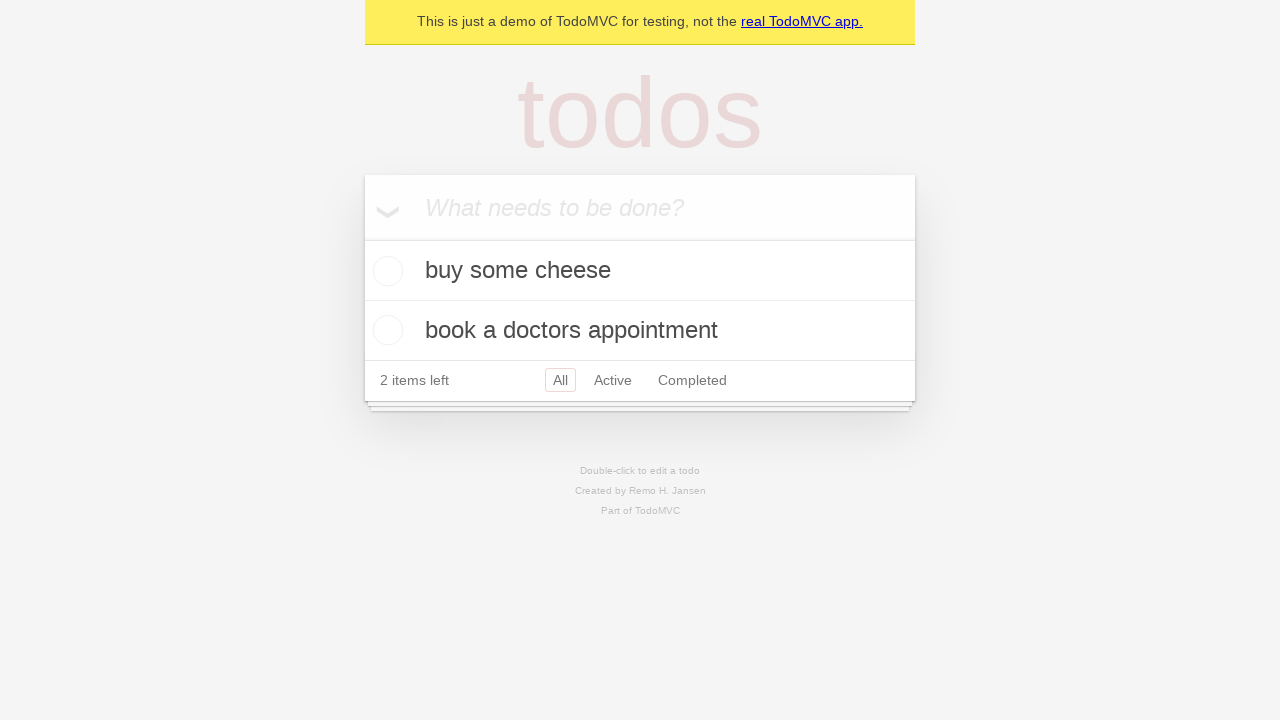

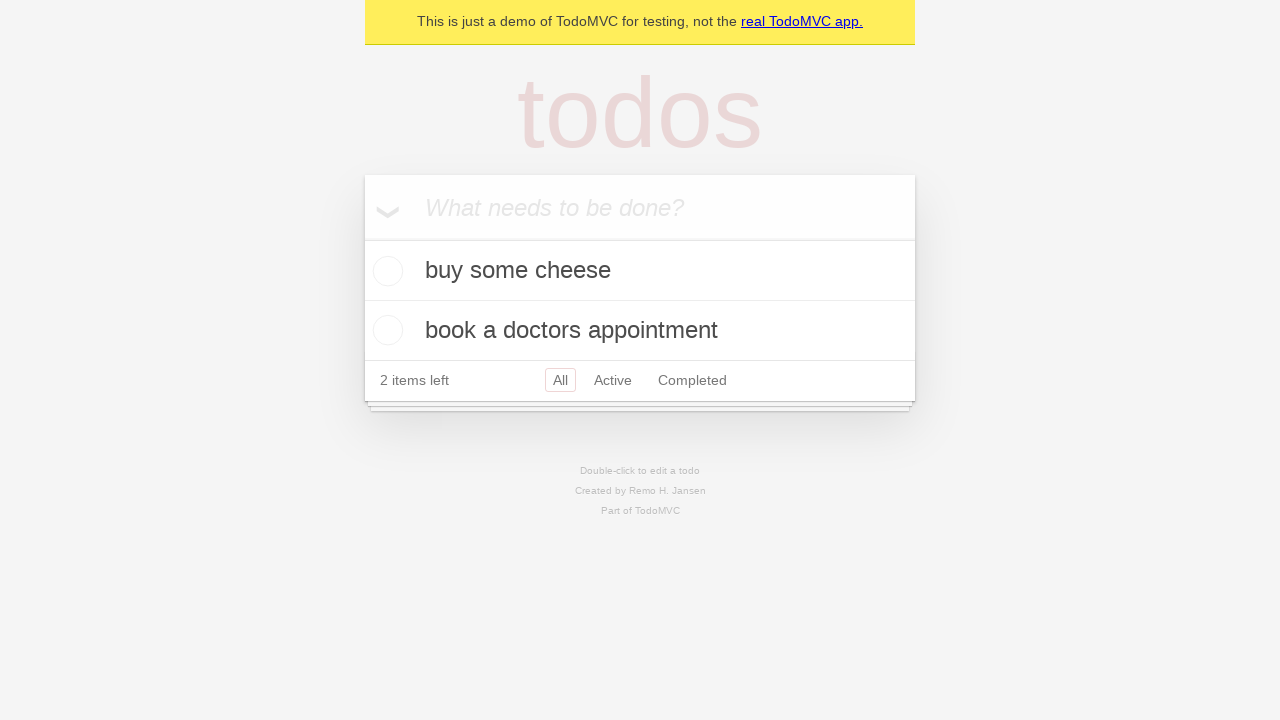